Tests a registration form by filling in personal details including first name, last name, address, email, phone number, selecting gender, checking hobbies, selecting language from a dropdown, and selecting skills.

Starting URL: https://demo.automationtesting.in/Register.html

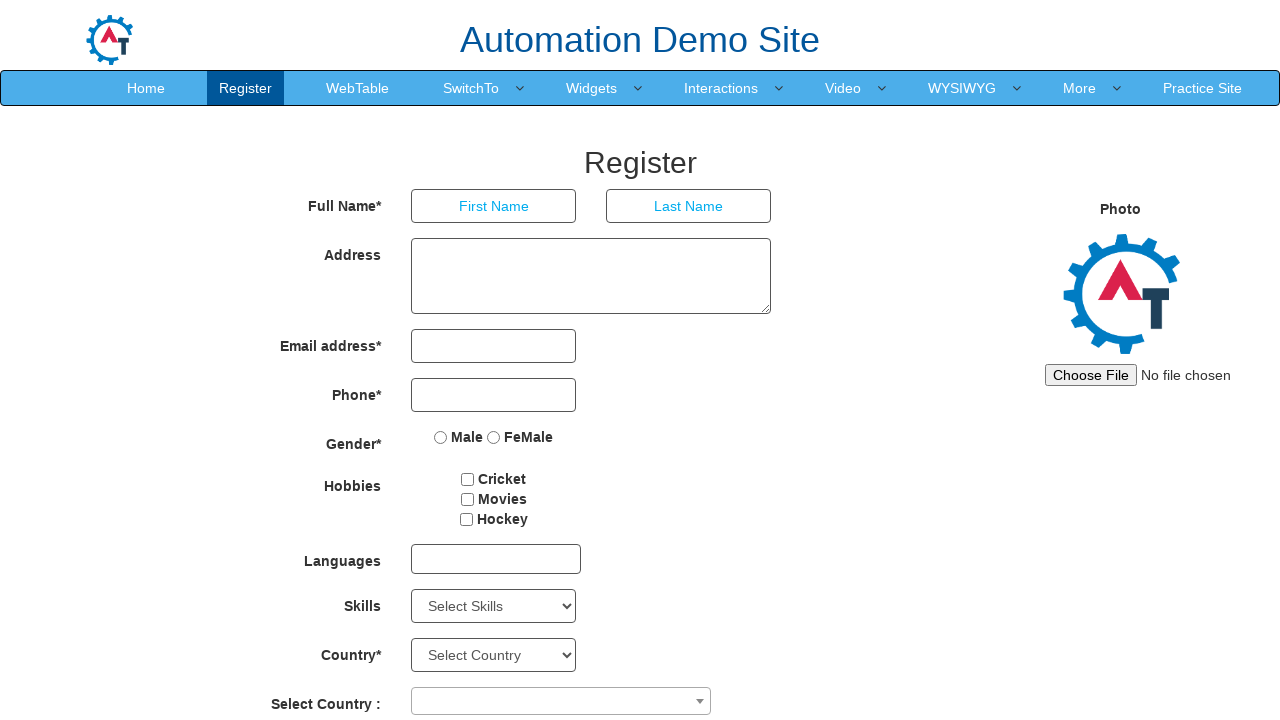

Filled first name field with 'Etech' on input[placeholder='First Name']
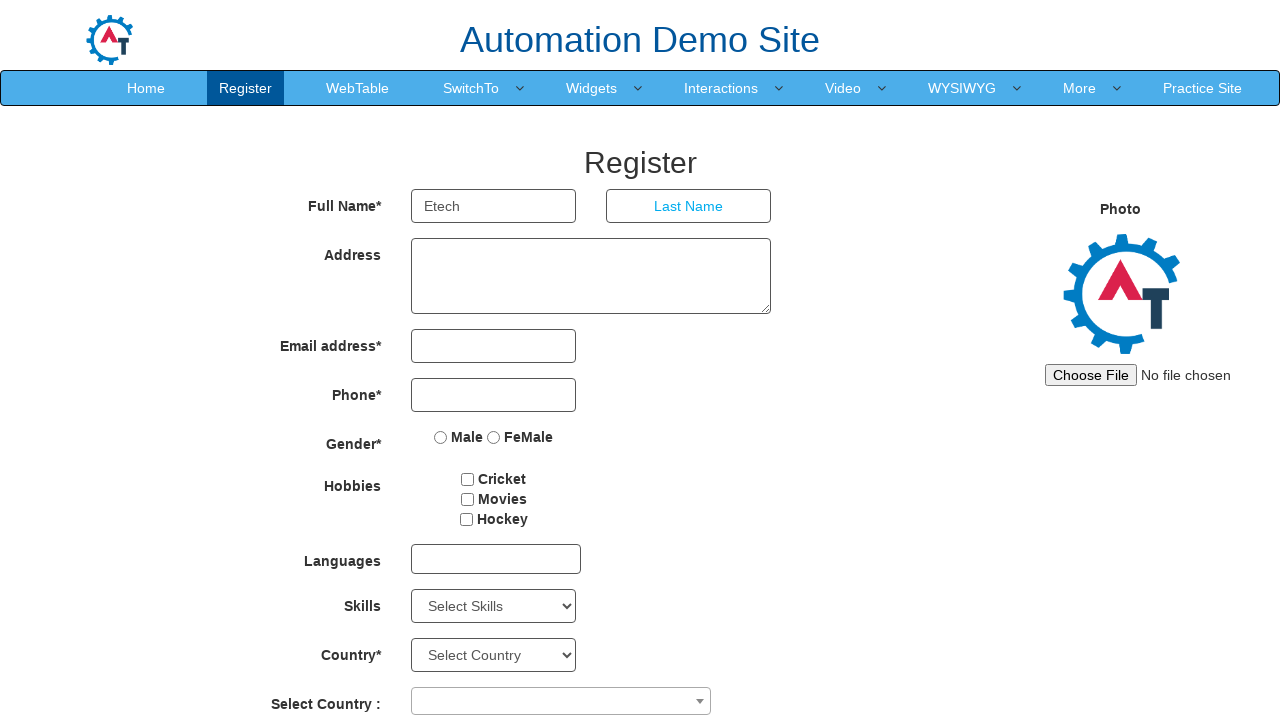

Filled last name field with 'Mentoria' on input[placeholder='Last Name']
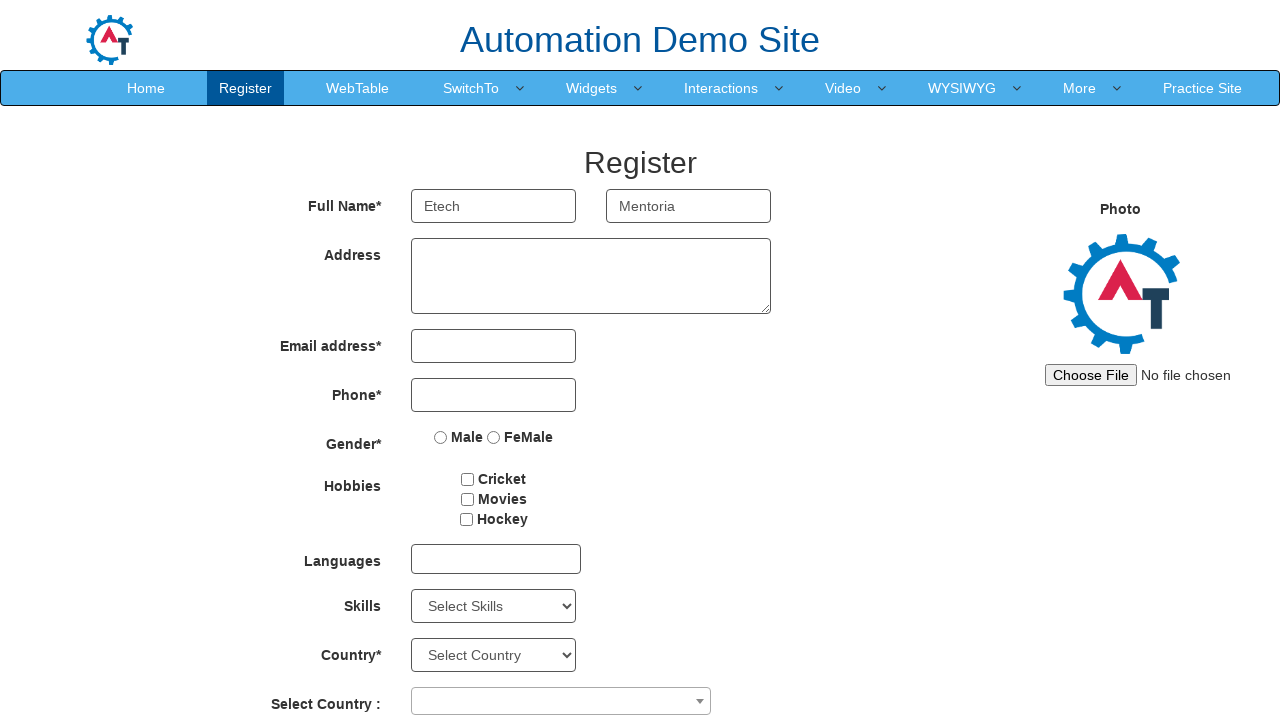

Filled address field with 'Teste Endereço' on textarea[ng-model='Adress']
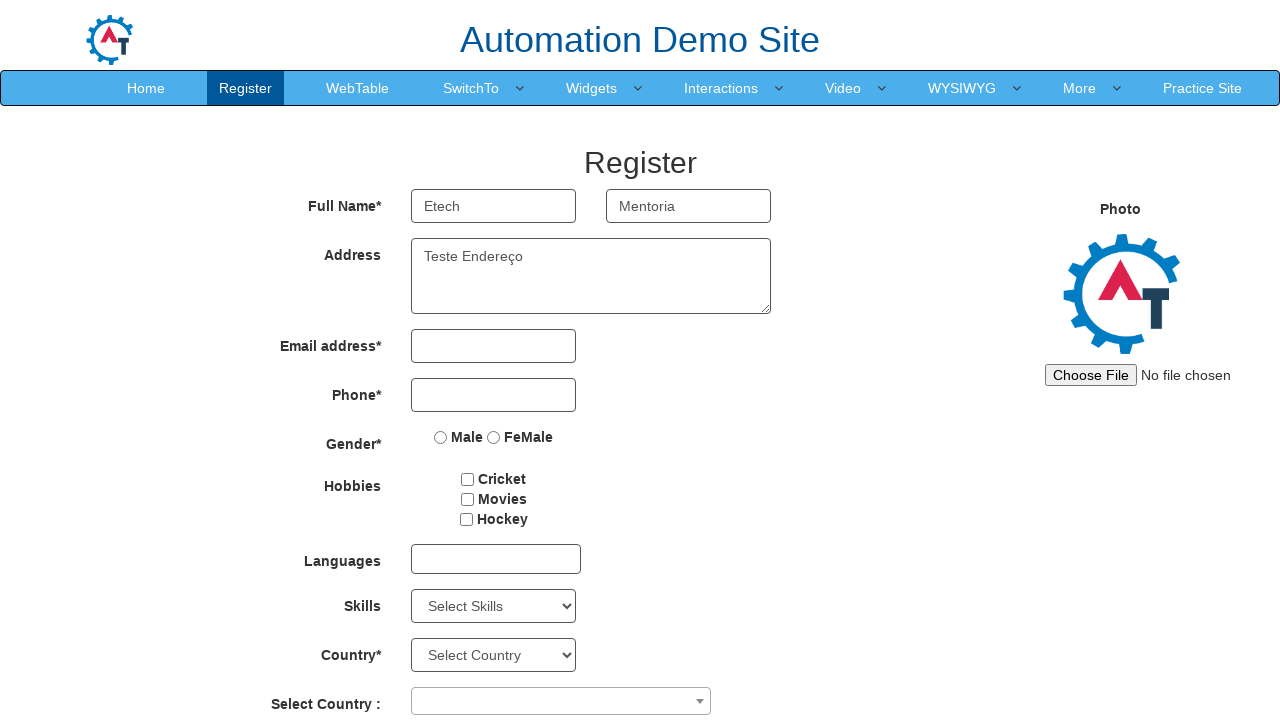

Filled email field with 'tstlinux.c@gmail.com' on input[type='email']
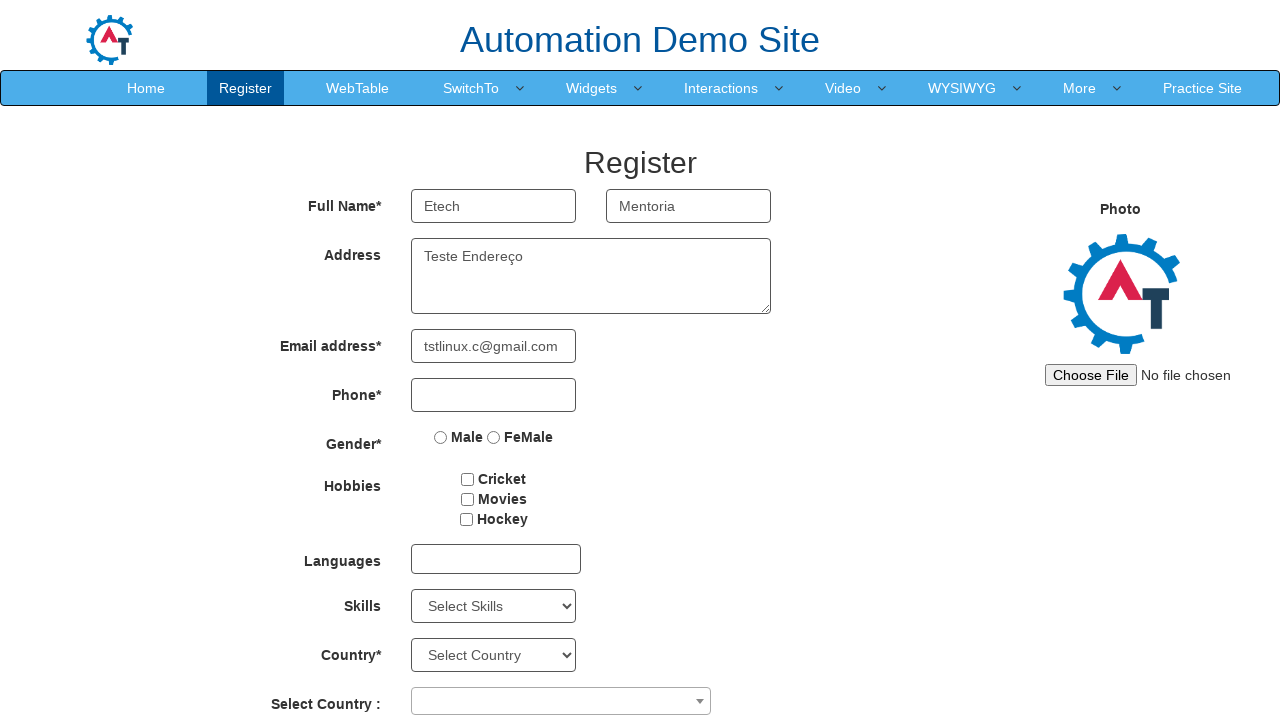

Filled phone number field with '8888888888' on input[type='tel']
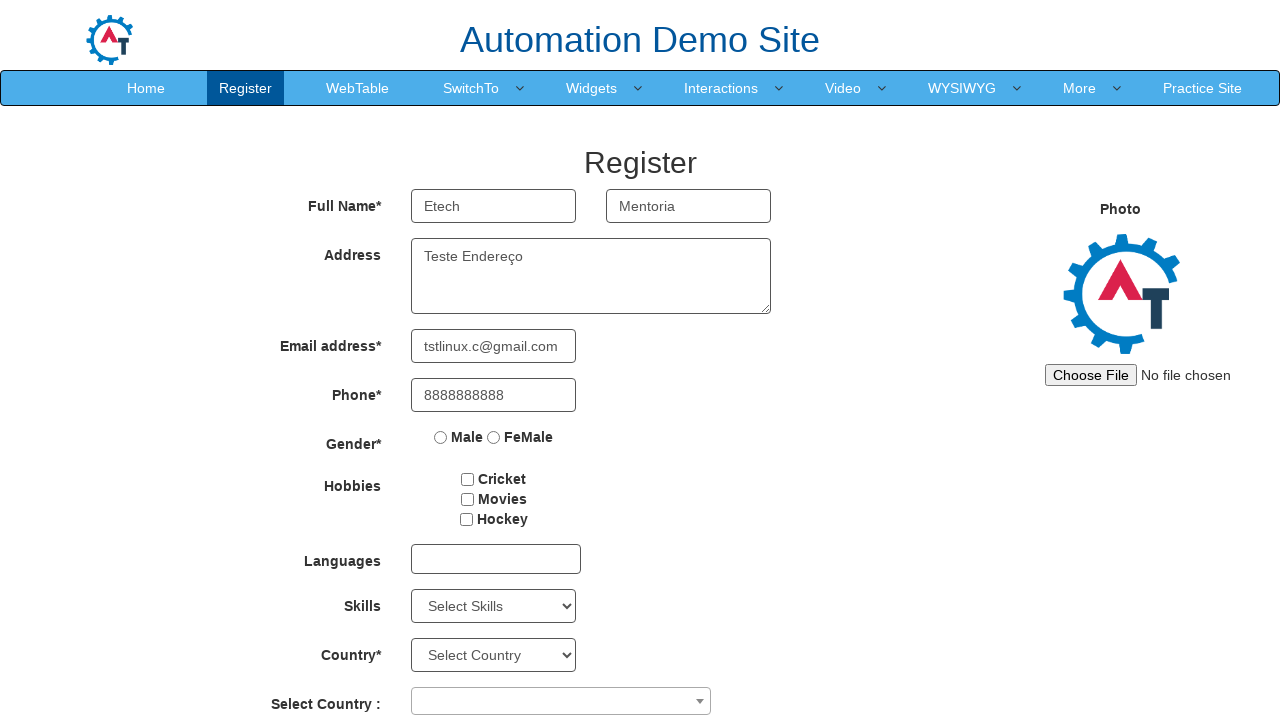

Selected 'Male' gender option at (441, 437) on input[value='Male']
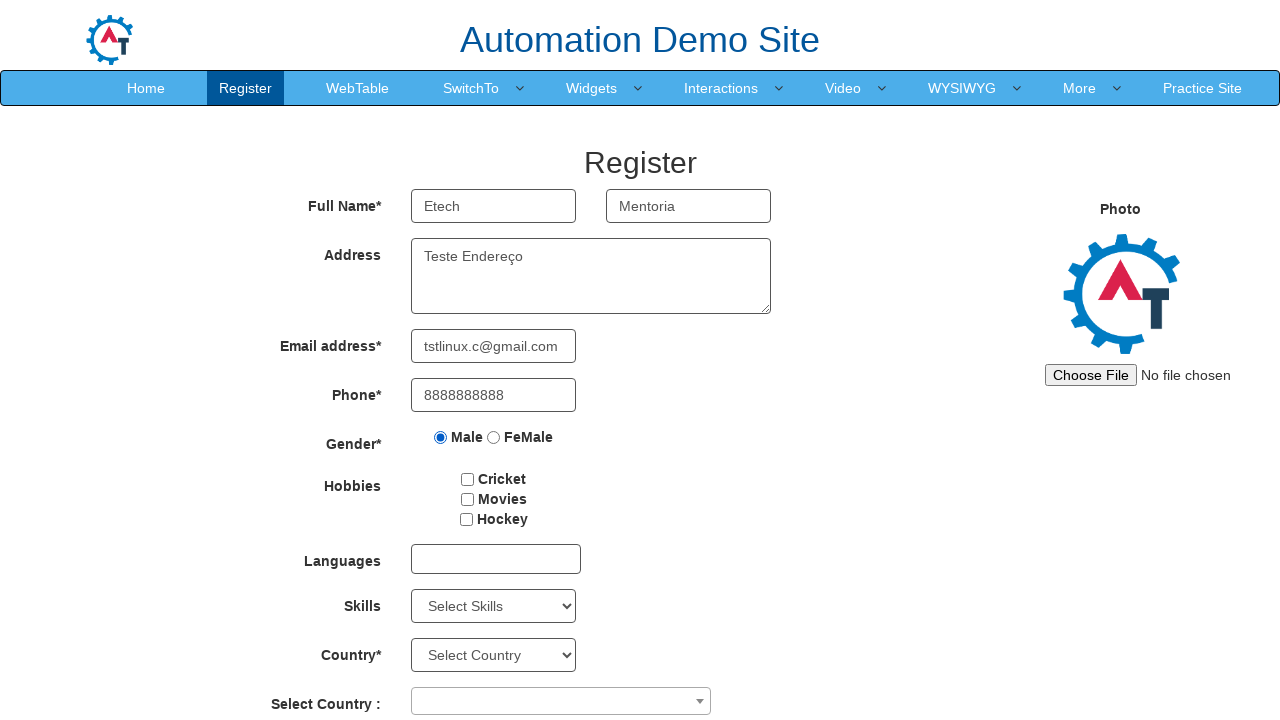

Checked hobby checkbox at (467, 499) on #checkbox2
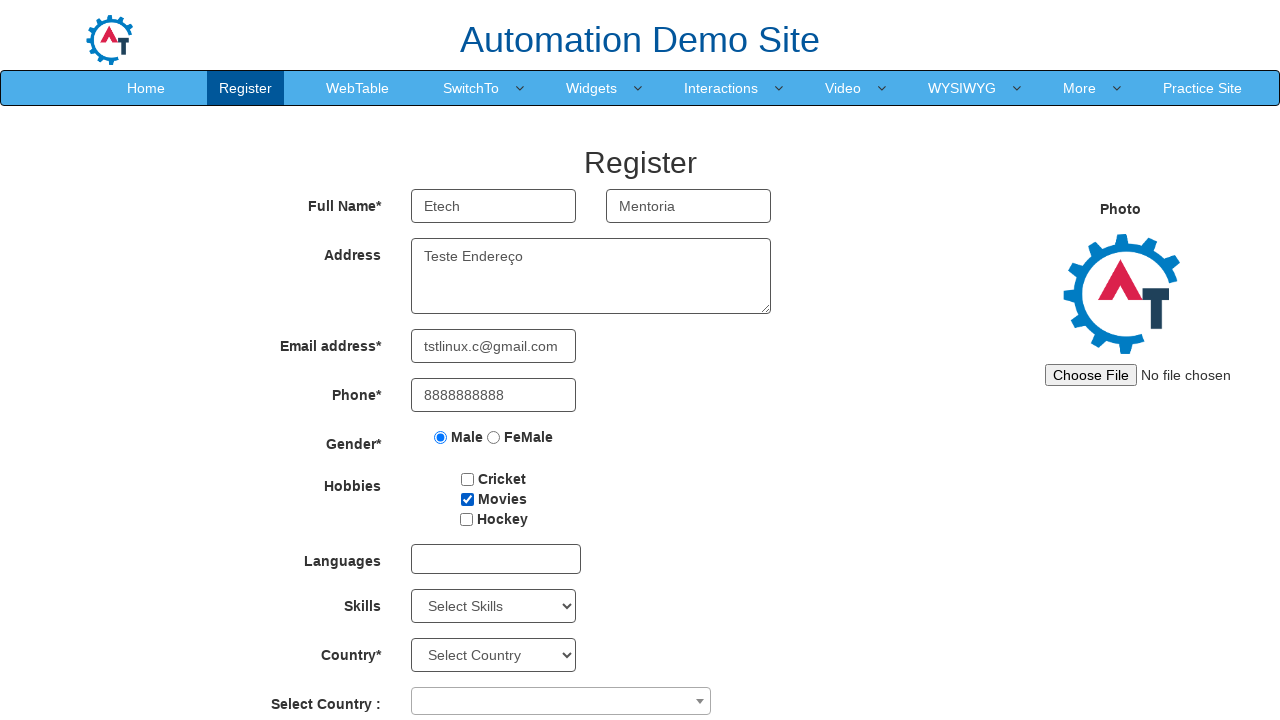

Clicked on language dropdown to open it at (496, 559) on #msdd
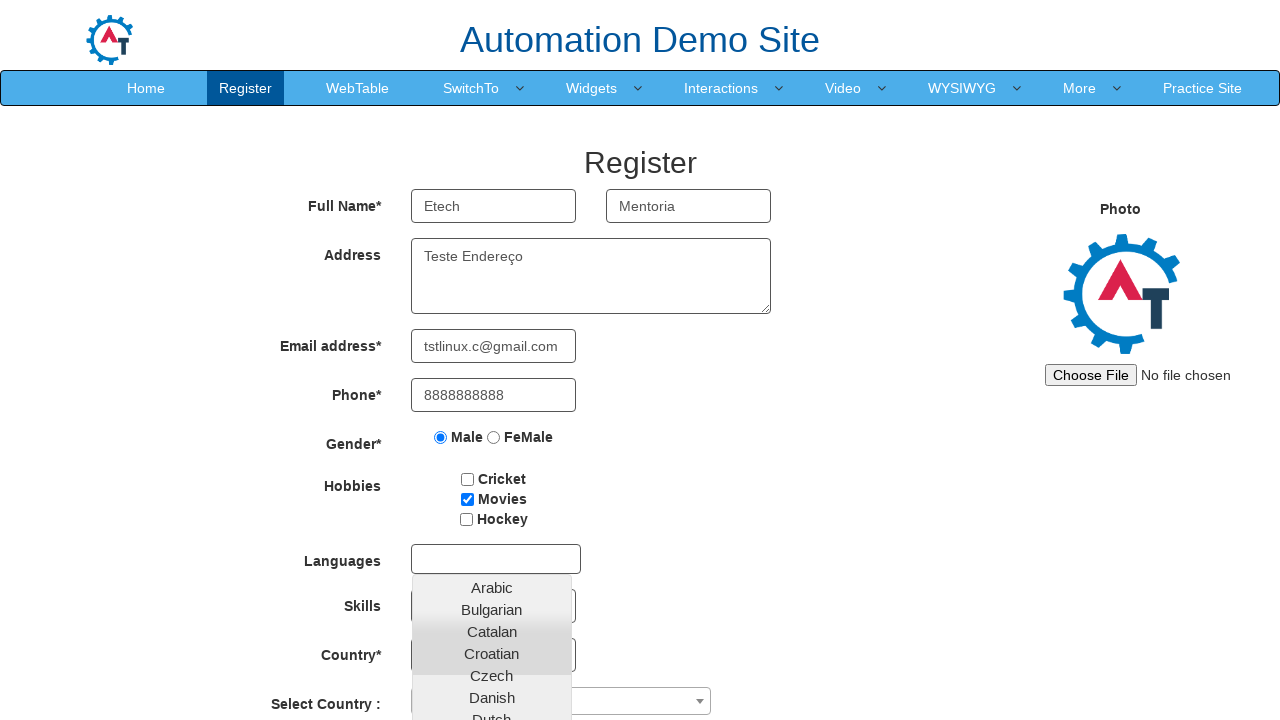

Scrolled down 250 pixels to see more dropdown options
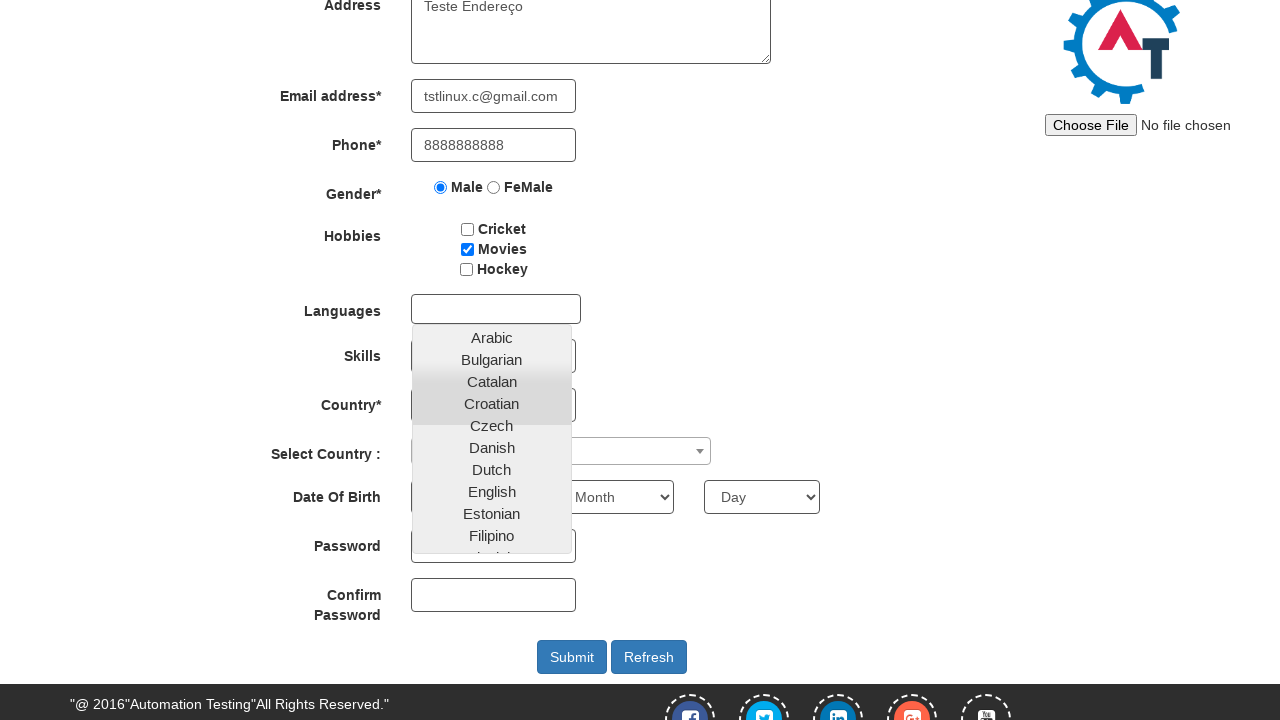

Selected 'Portuguese' from language dropdown at (492, 438) on xpath=//a[@class='ui-corner-all' and text()='Portuguese']
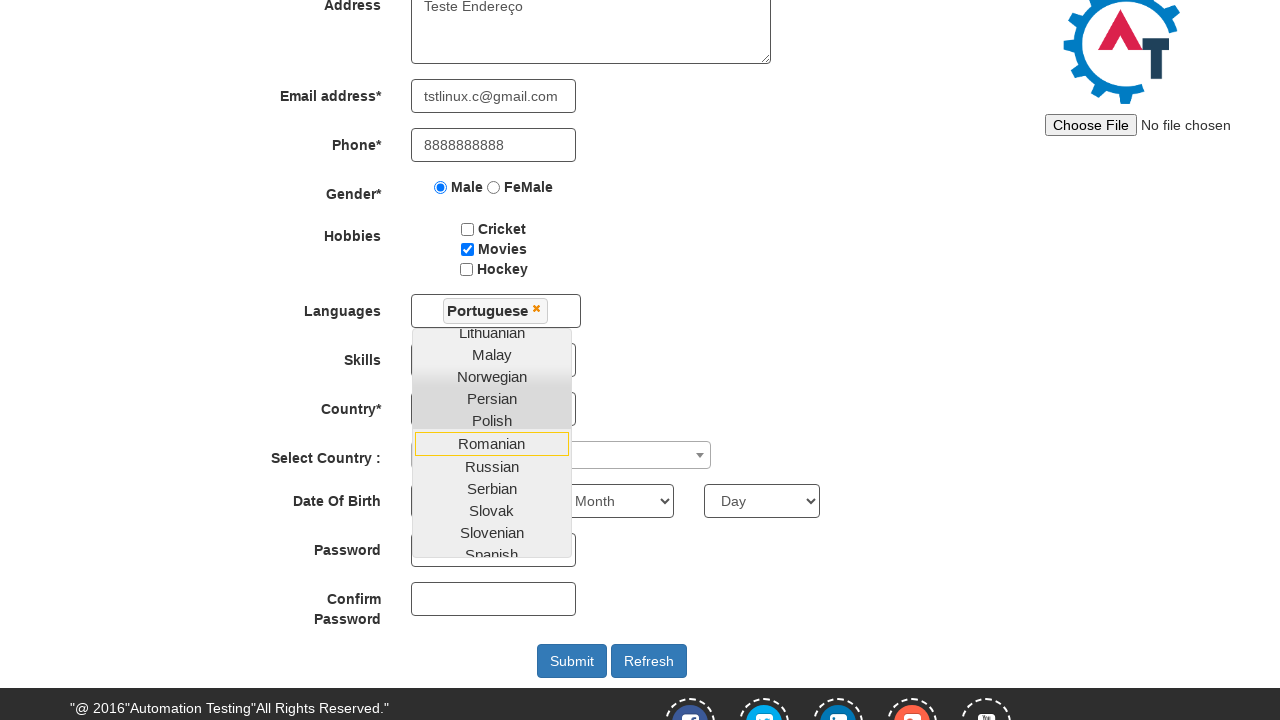

Pressed Enter to confirm language selection
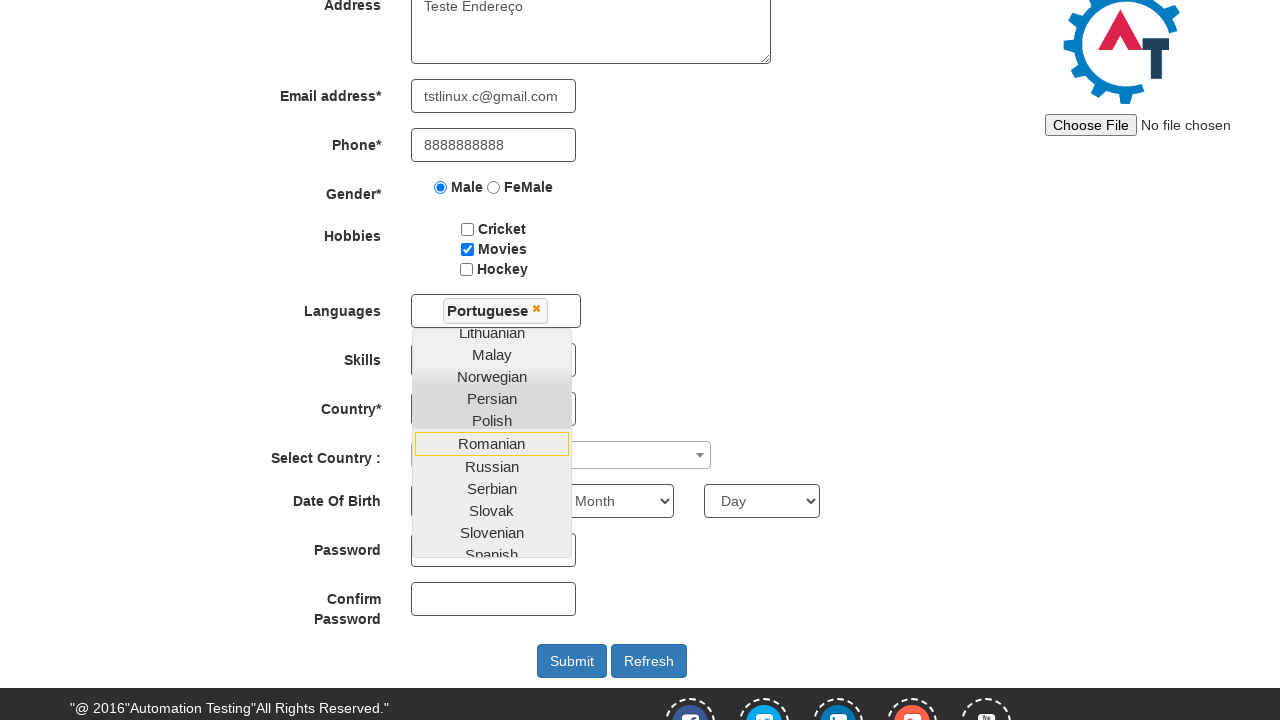

Selected 'SQL' from skills dropdown on #Skills
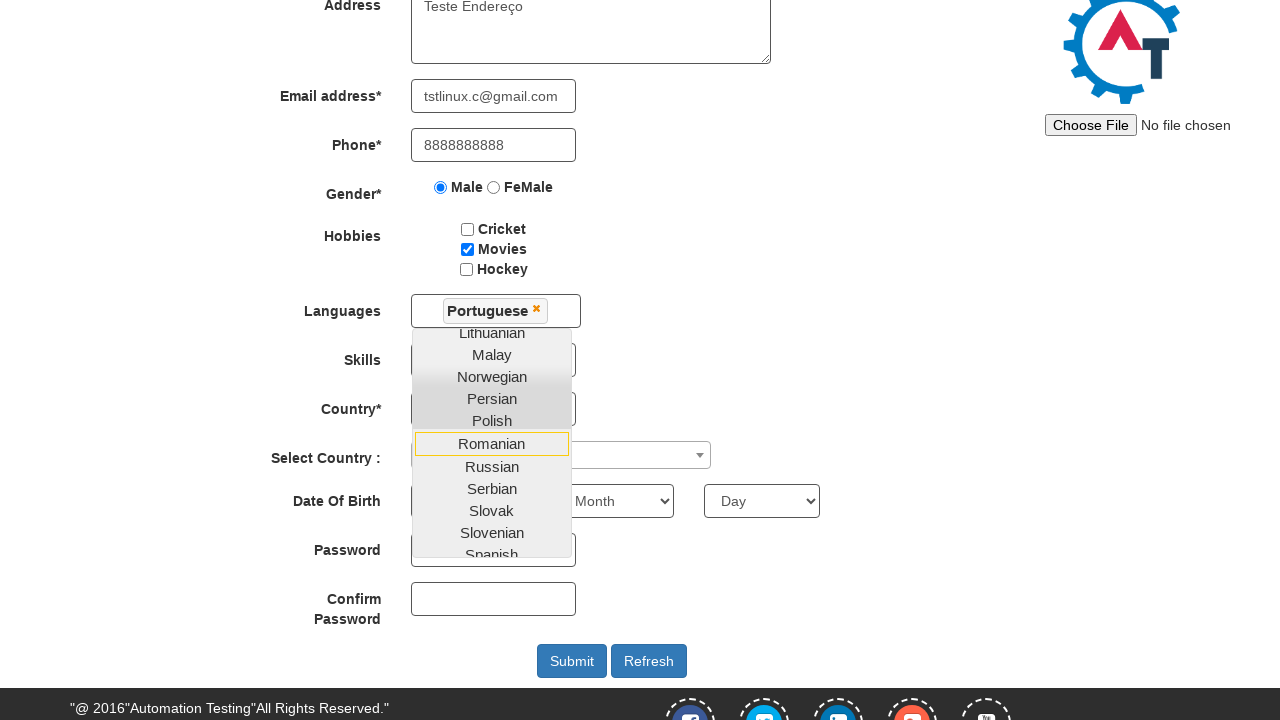

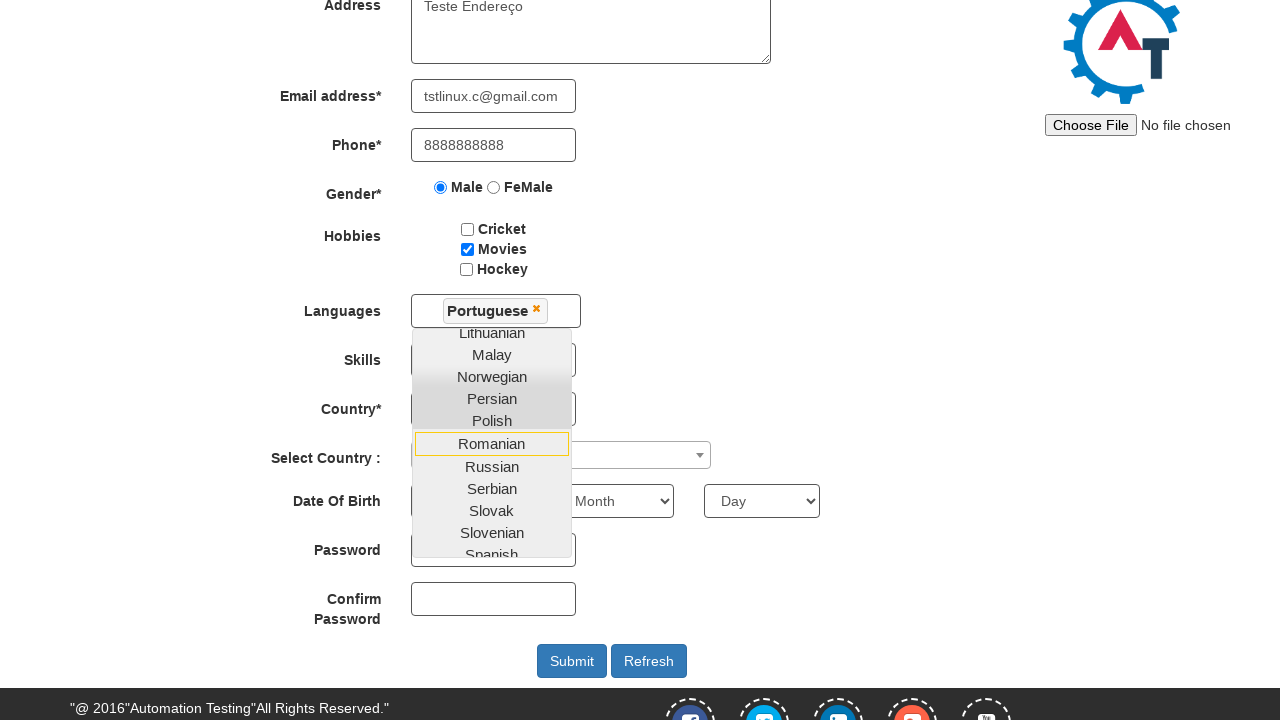